Verifies that the download Selenium link is present on the homepage

Starting URL: https://seleniumhq.org

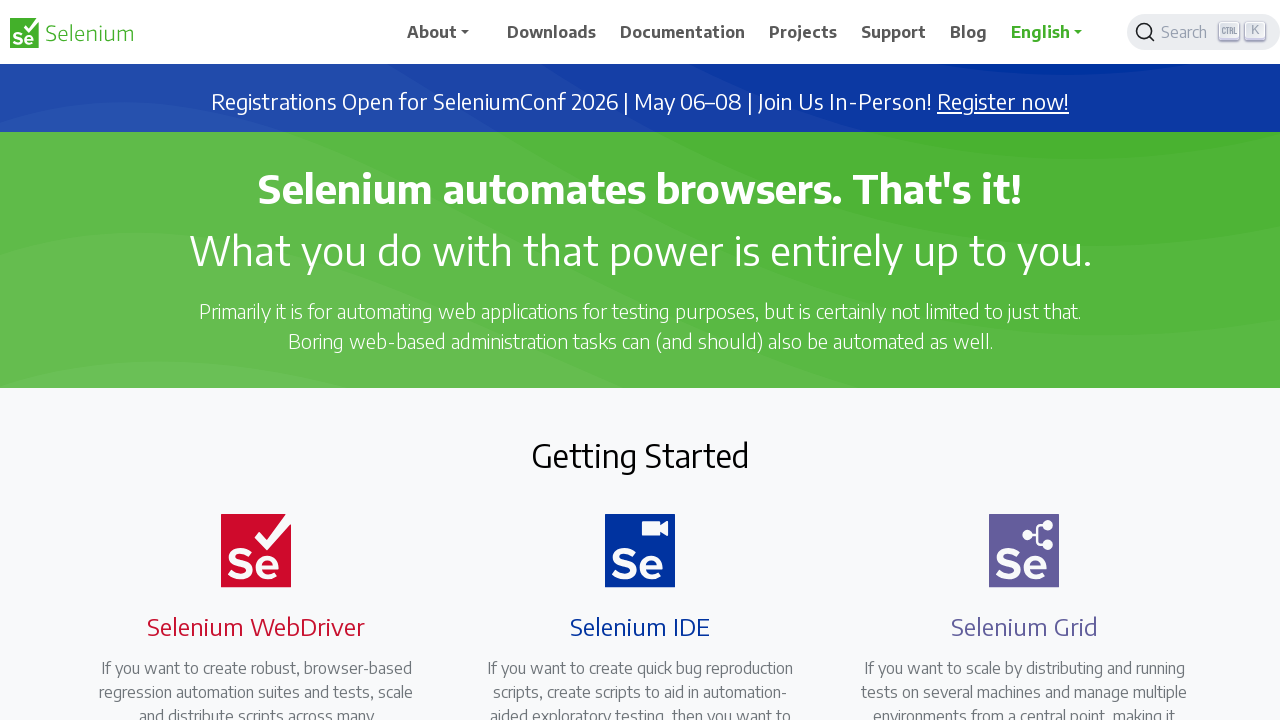

Navigated to https://seleniumhq.org homepage
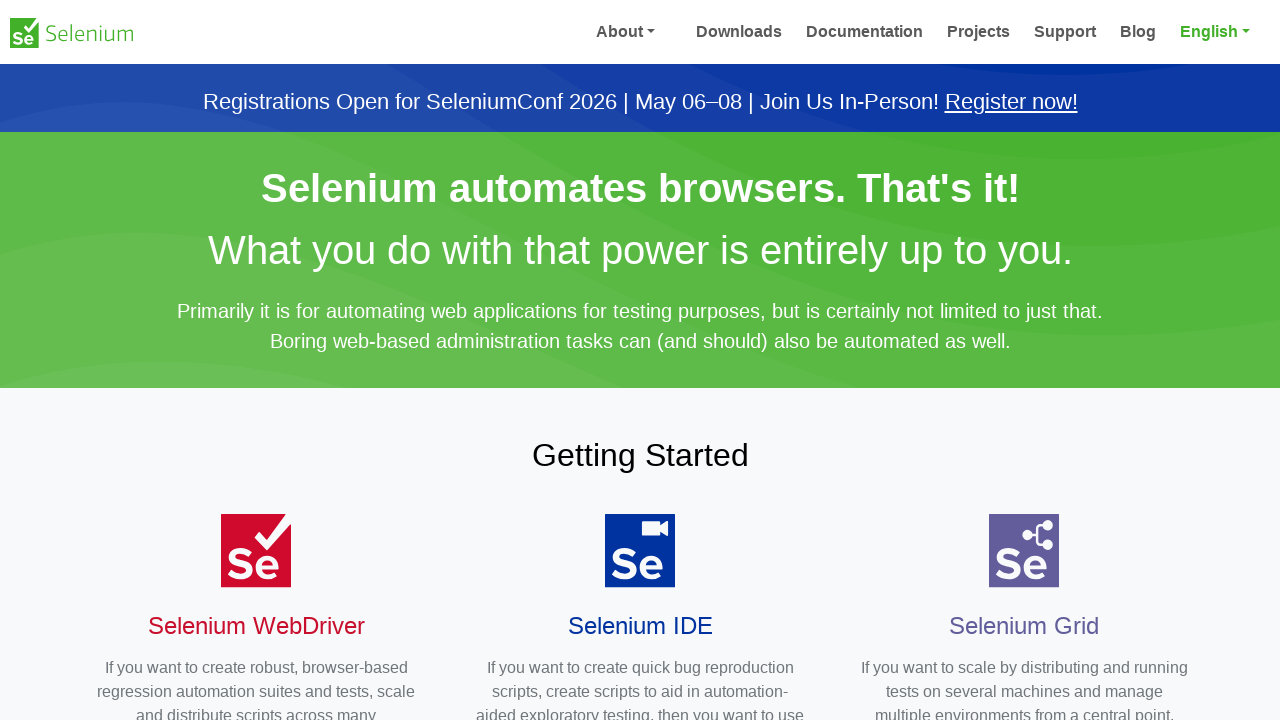

Download link element is visible on the page
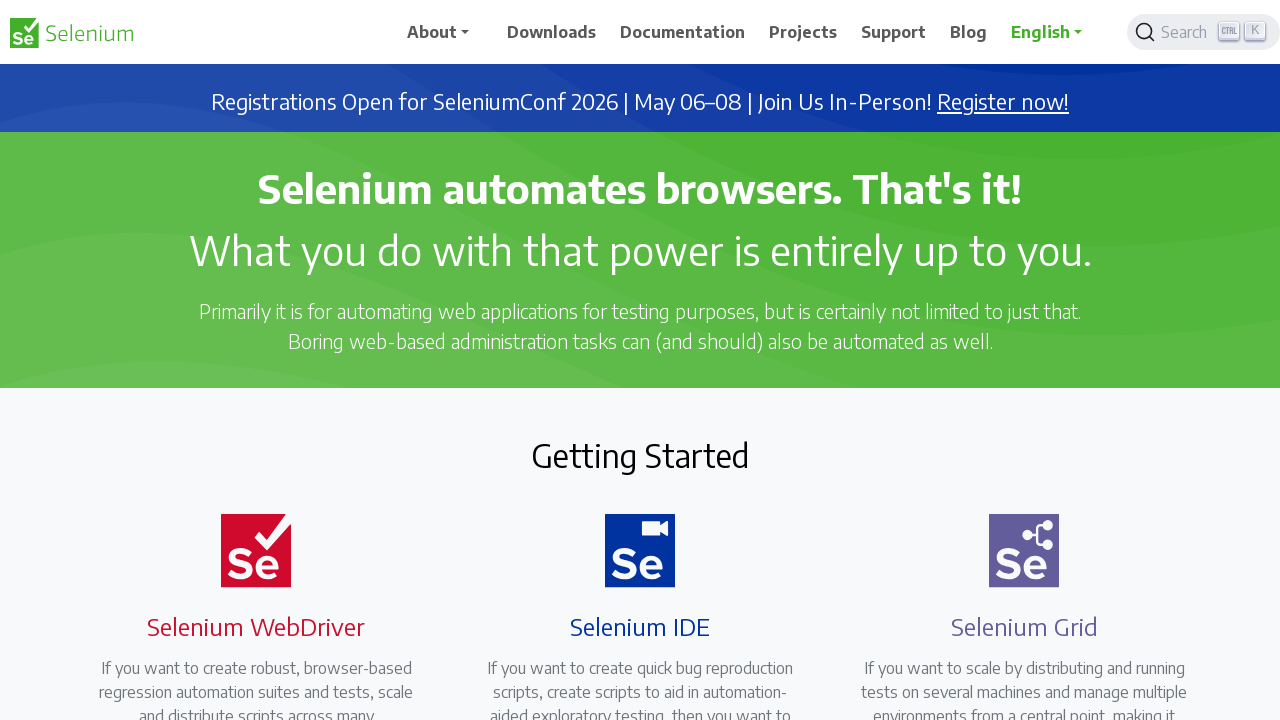

Verified that the download Selenium link is present on the homepage
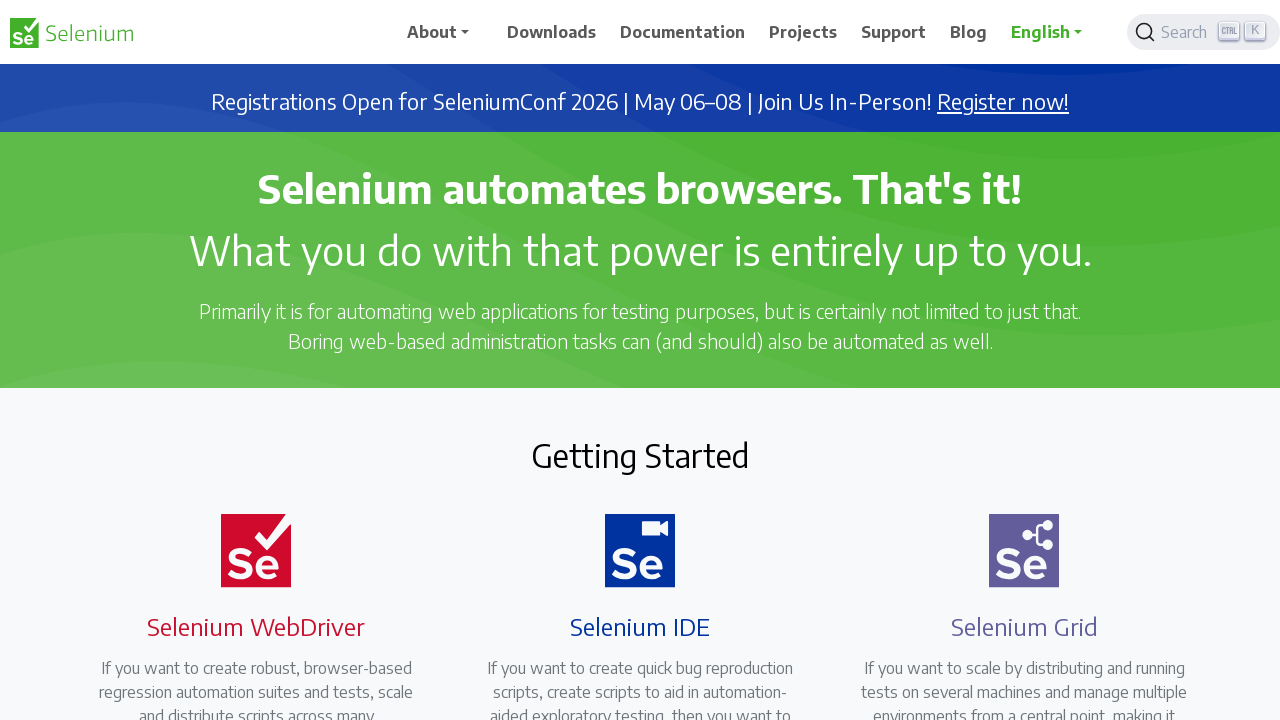

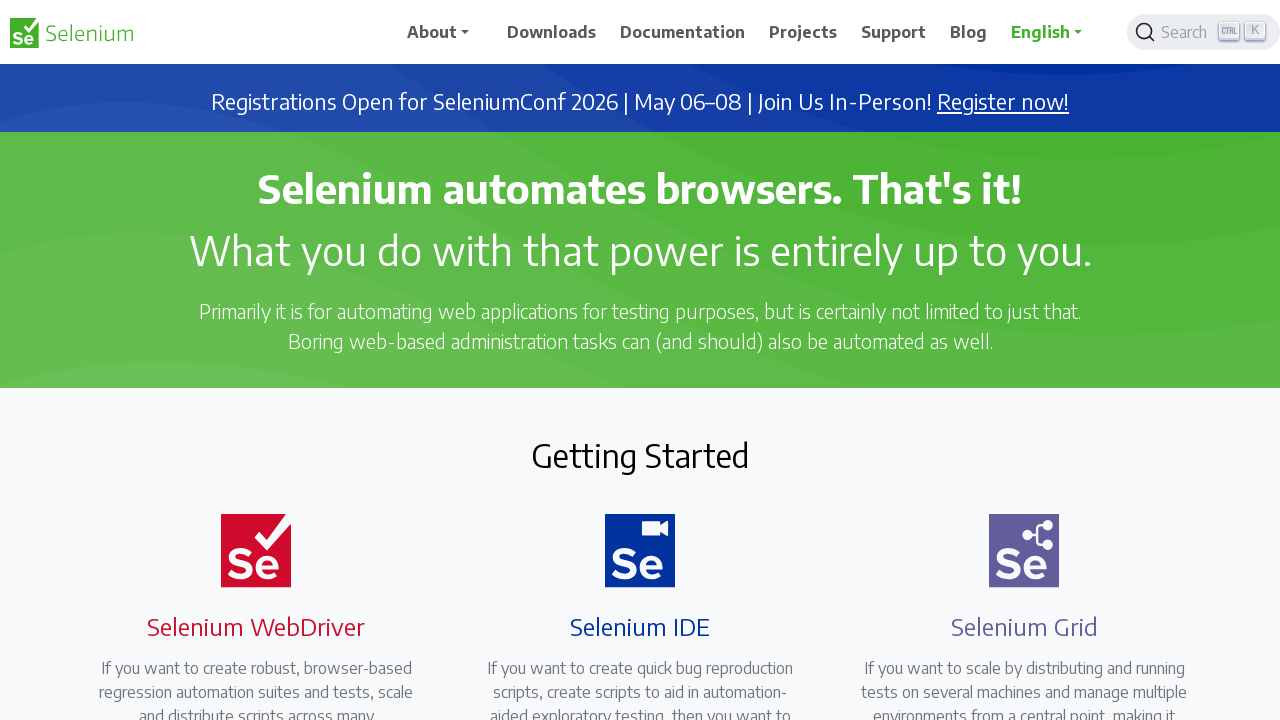